Tests iframe handling by clicking on a search element within an iframe, filling in a search query, and pressing Enter to search

Starting URL: https://practice-automation.com/iframes/

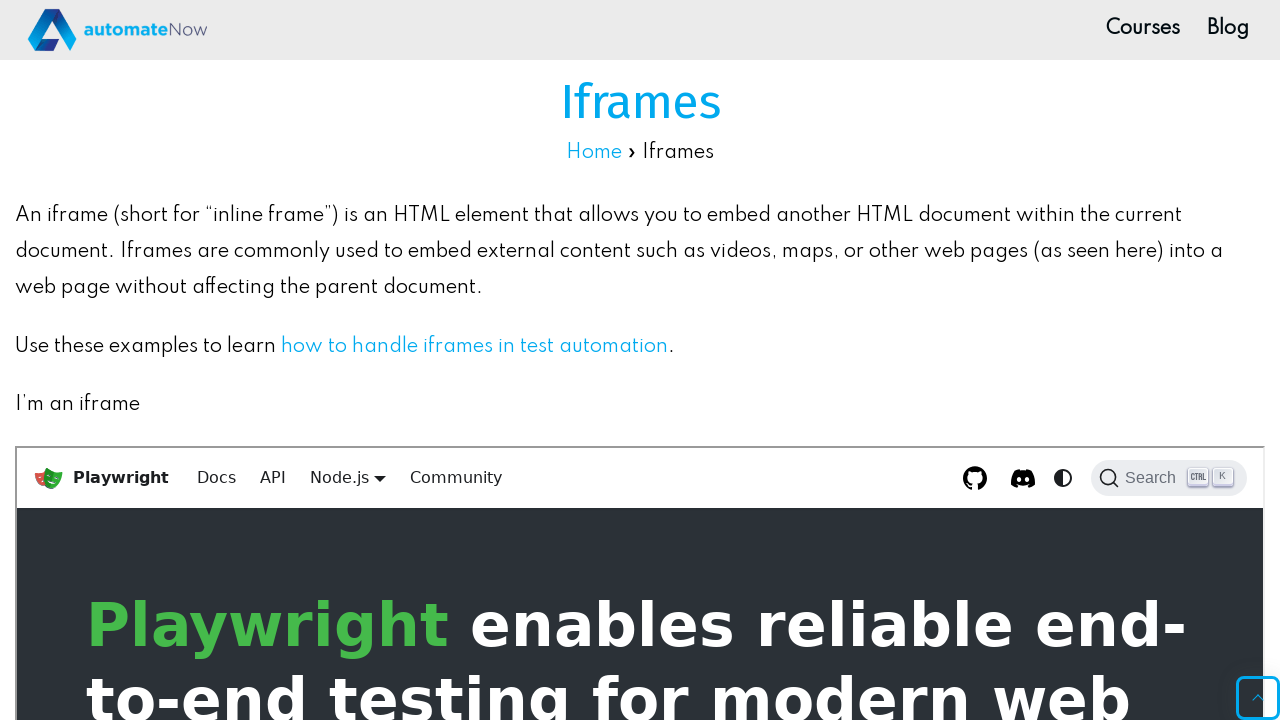

Located the first iframe with ID 'iframe-1'
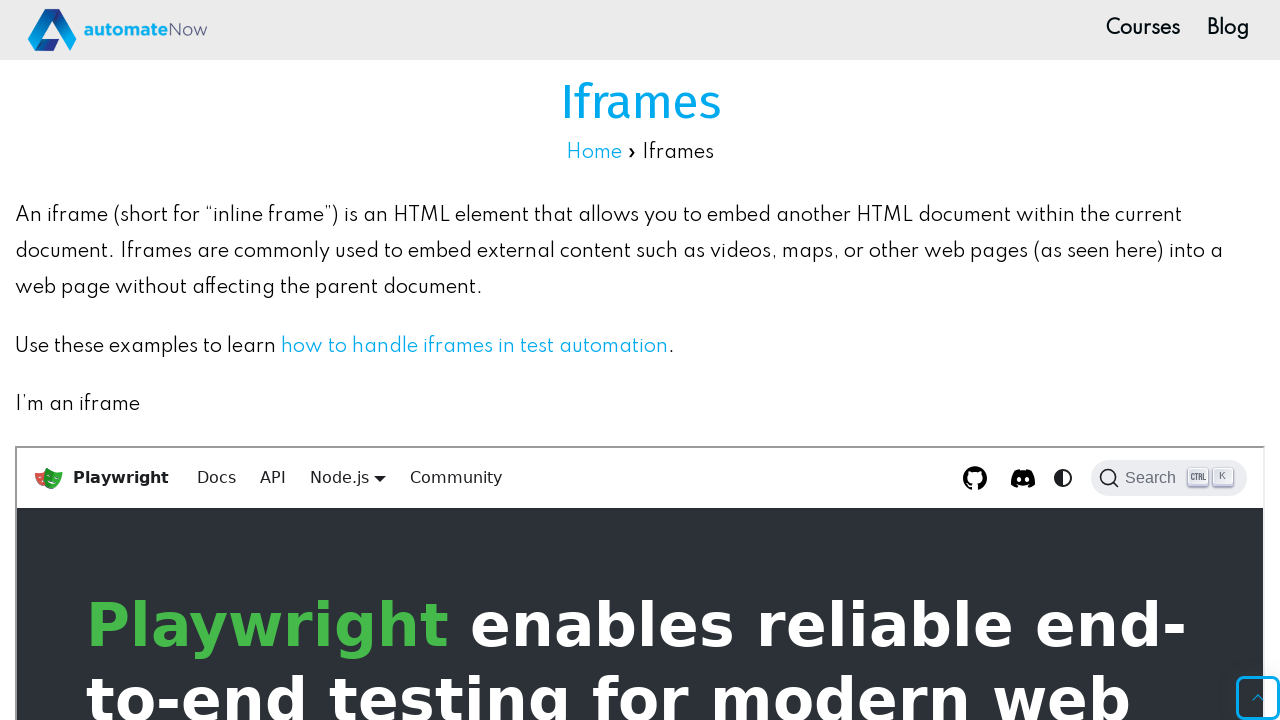

Clicked on the Search element within the iframe at (1154, 478) on #iframe-1 >> internal:control=enter-frame >> xpath=//span[text()='Search']
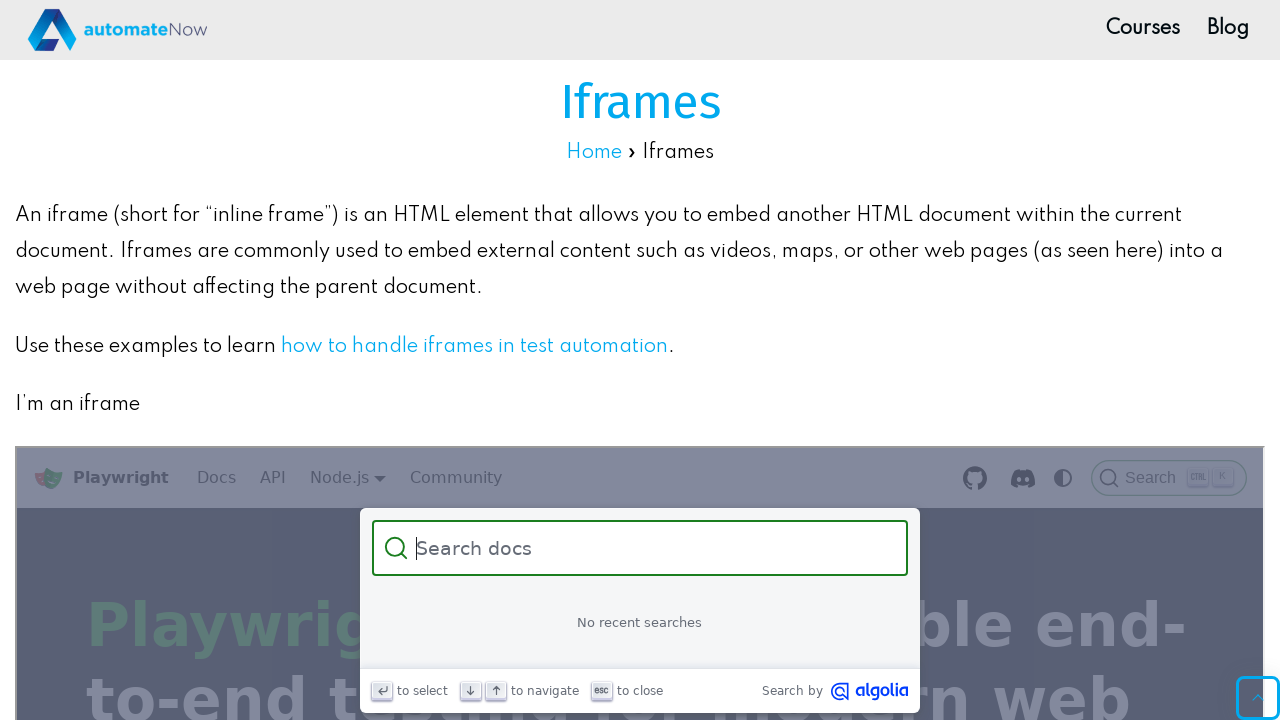

Filled search field with 'Playwright Assertion' on #iframe-1 >> internal:control=enter-frame >> [class="DocSearch-Input"]
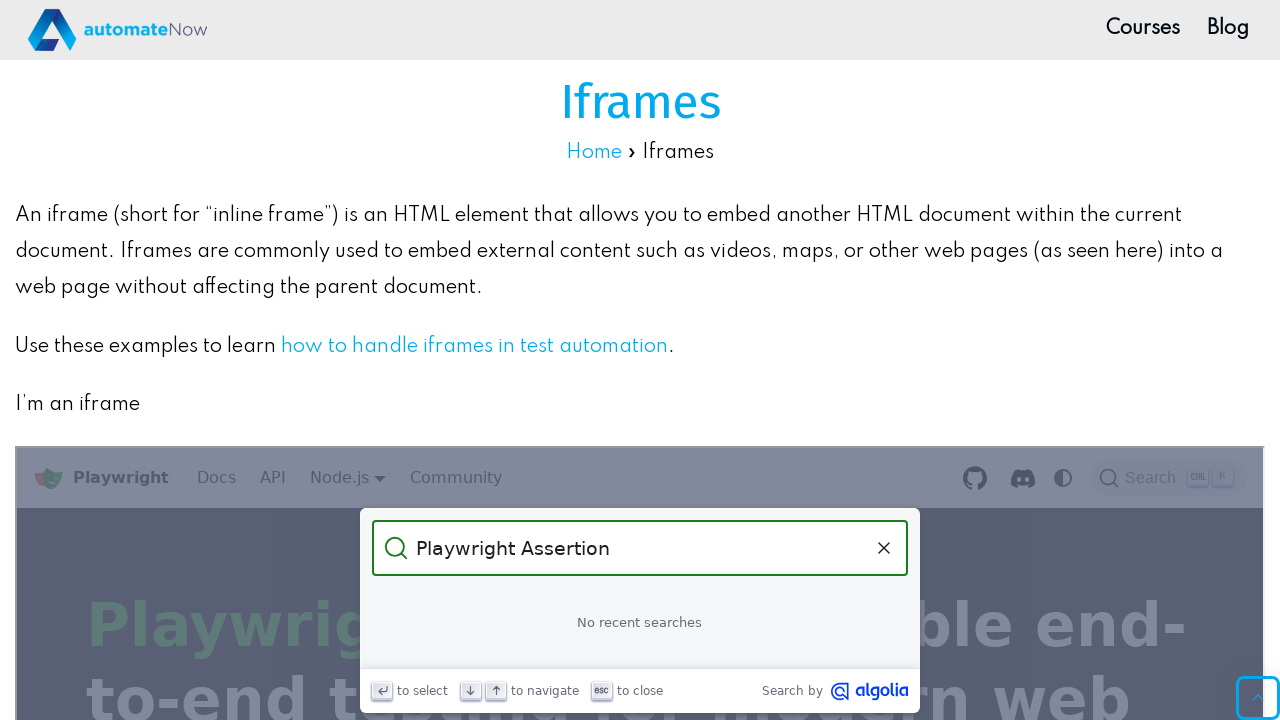

Pressed Enter to submit the search query on #iframe-1 >> internal:control=enter-frame >> [class="DocSearch-Input"]
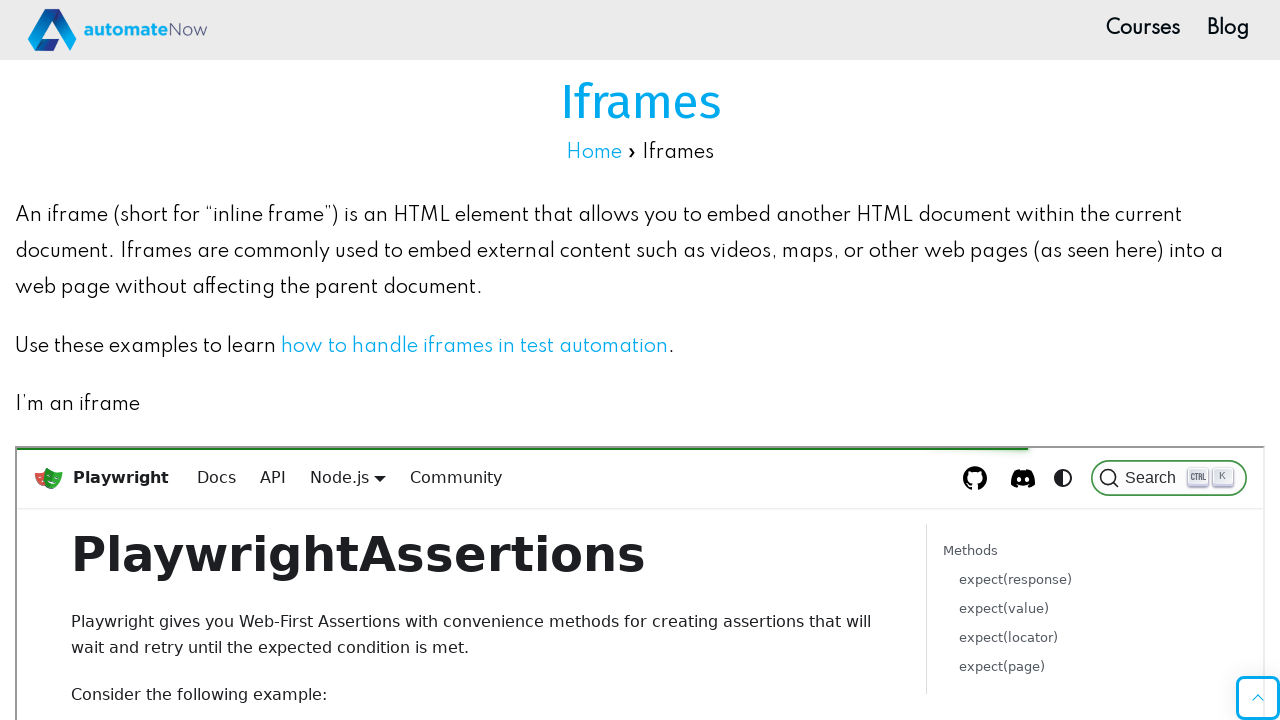

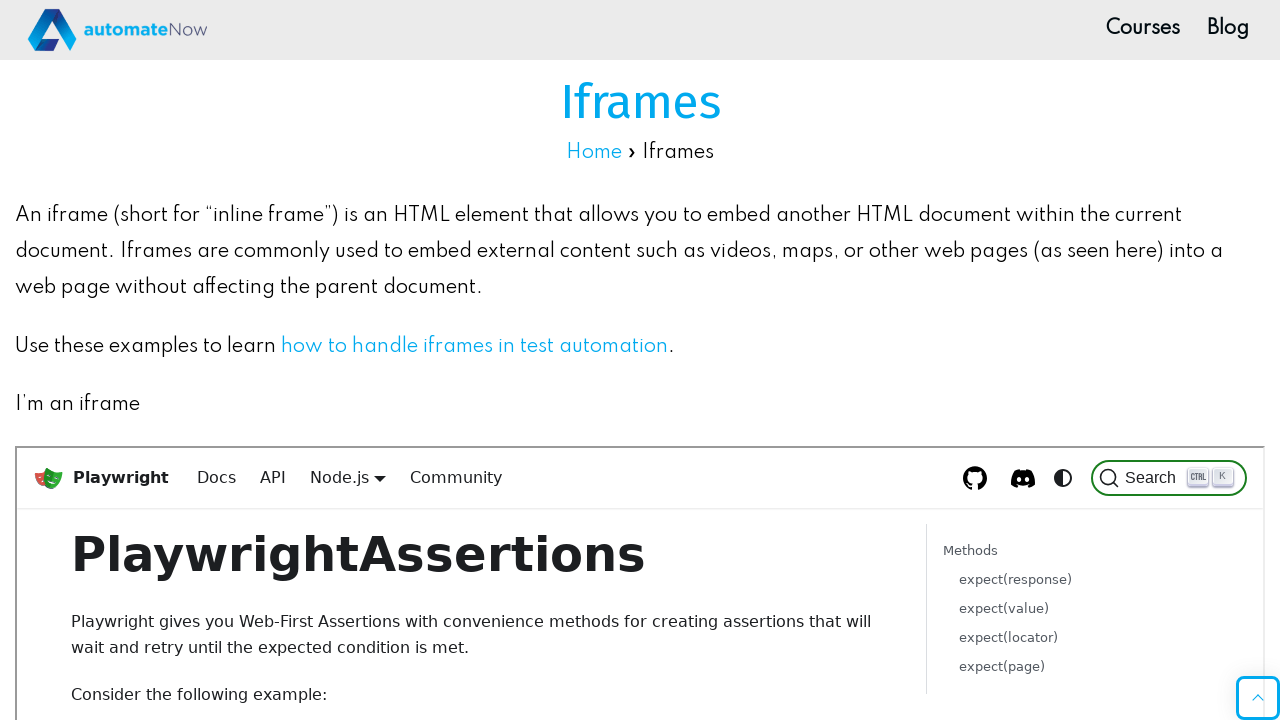